Tests search functionality on Soccer Zone by entering a search query and clicking search button

Starting URL: https://soccerzone.com/

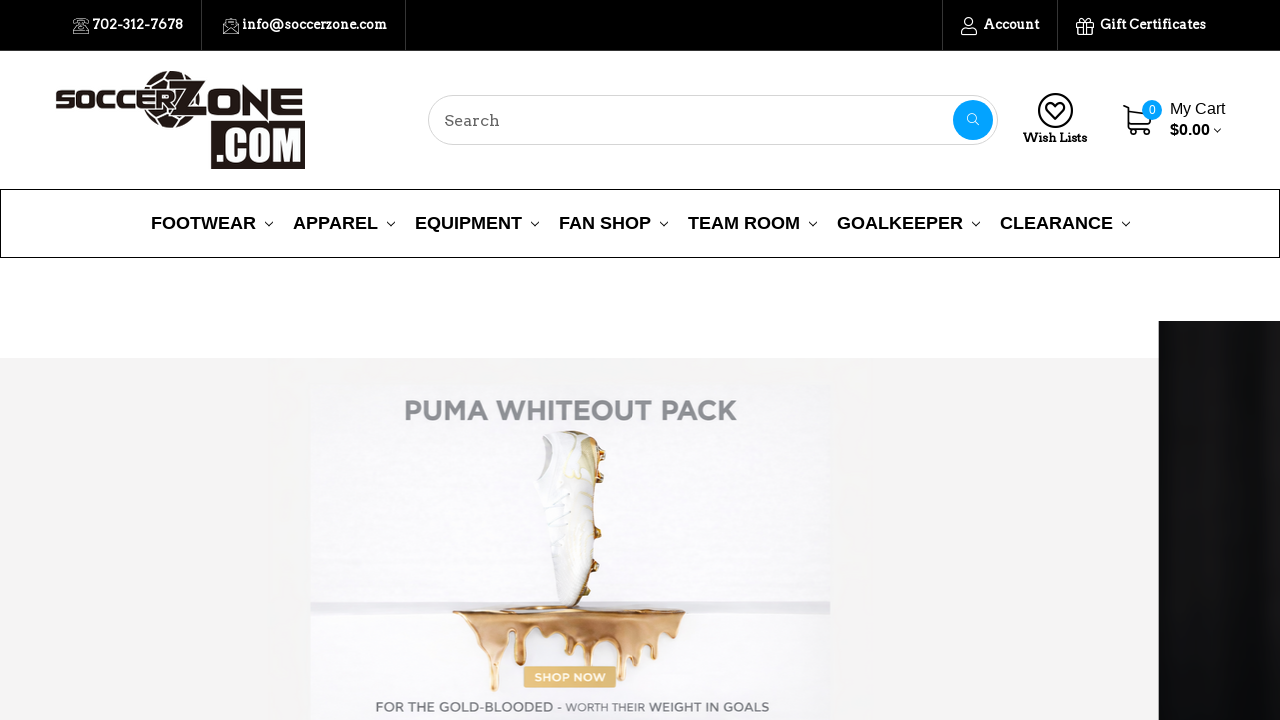

Clicked on search box at (713, 120) on input[name='search_query_adv']
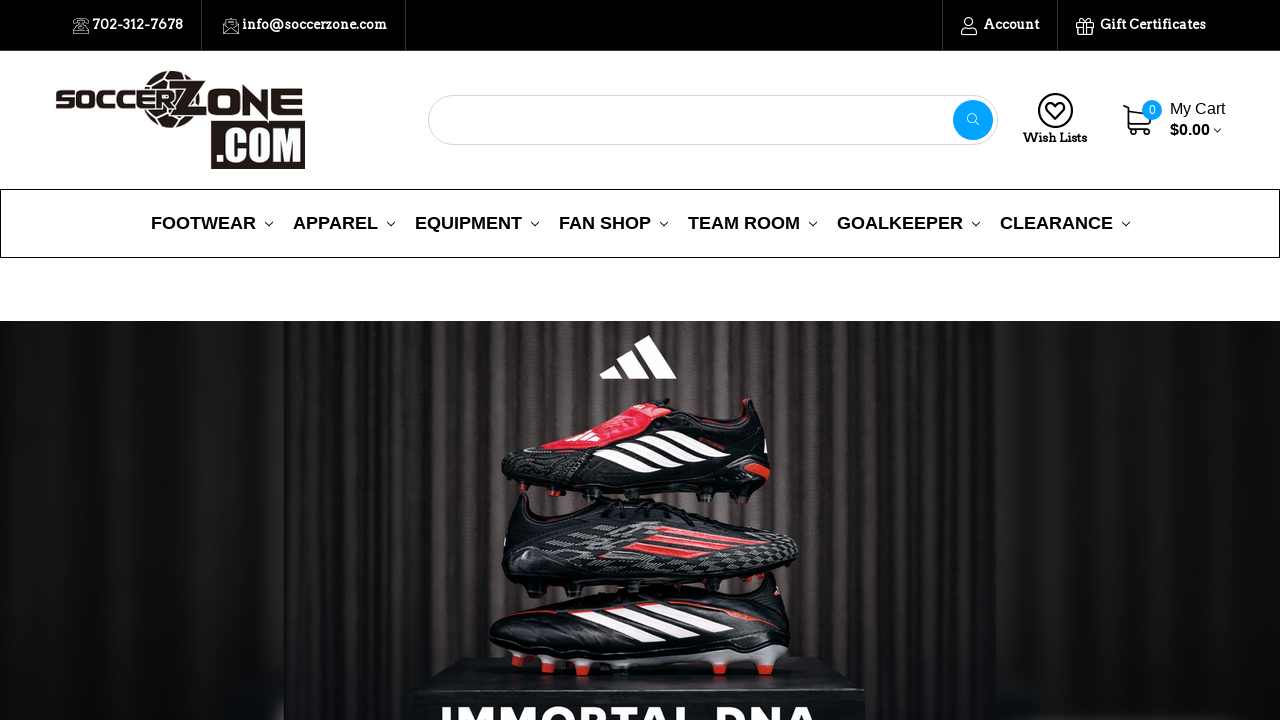

Filled search box with 'ball' on input[name='search_query_adv']
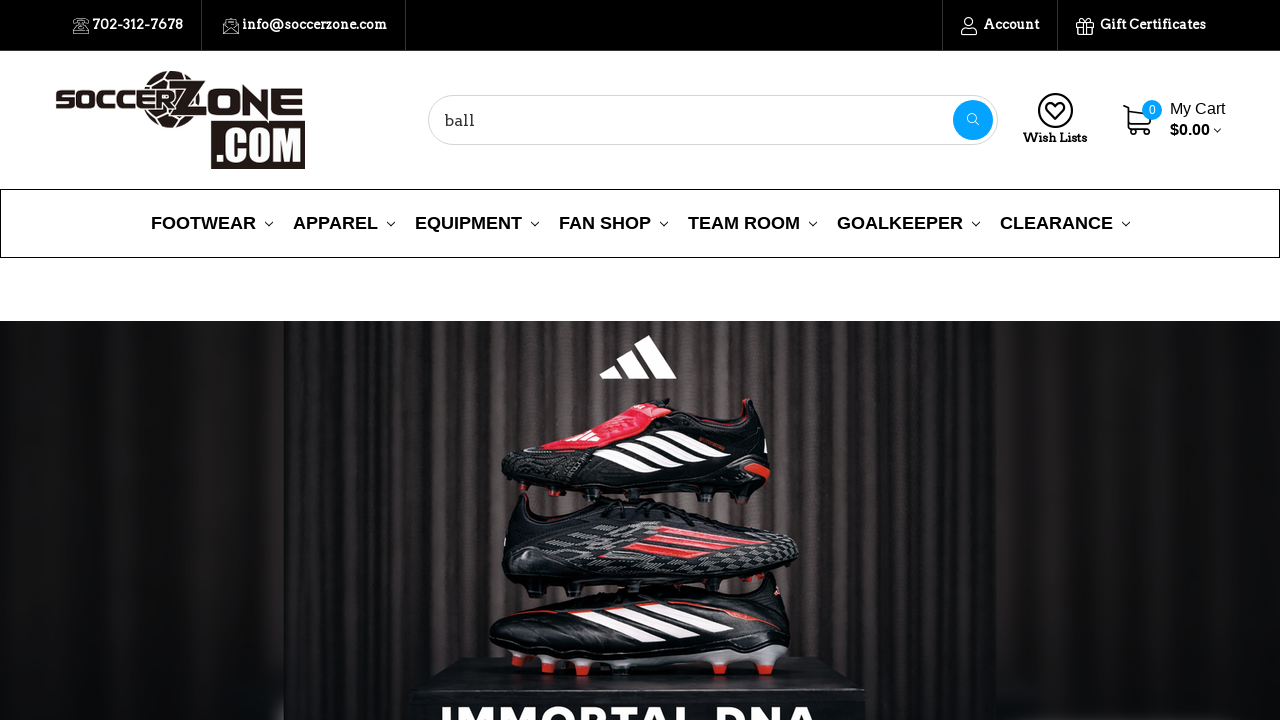

Clicked search button at (973, 120) on xpath=//button[@name='go']
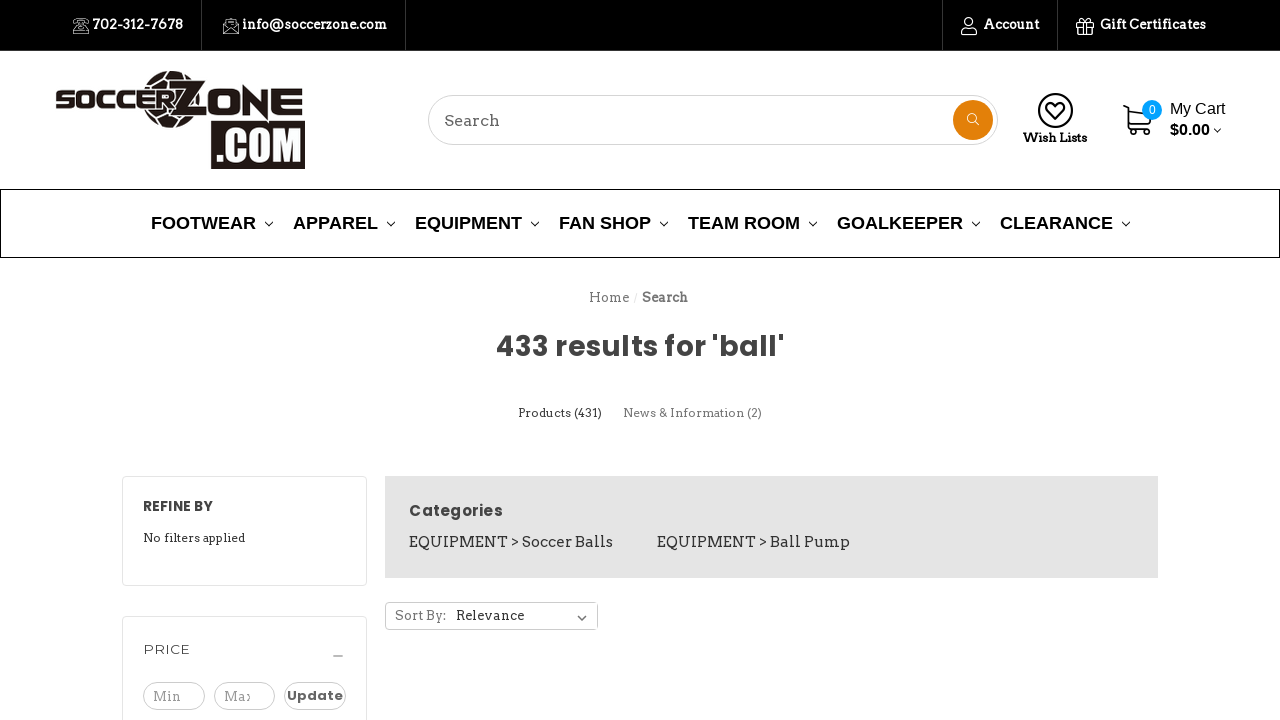

Search results page loaded with correct URL
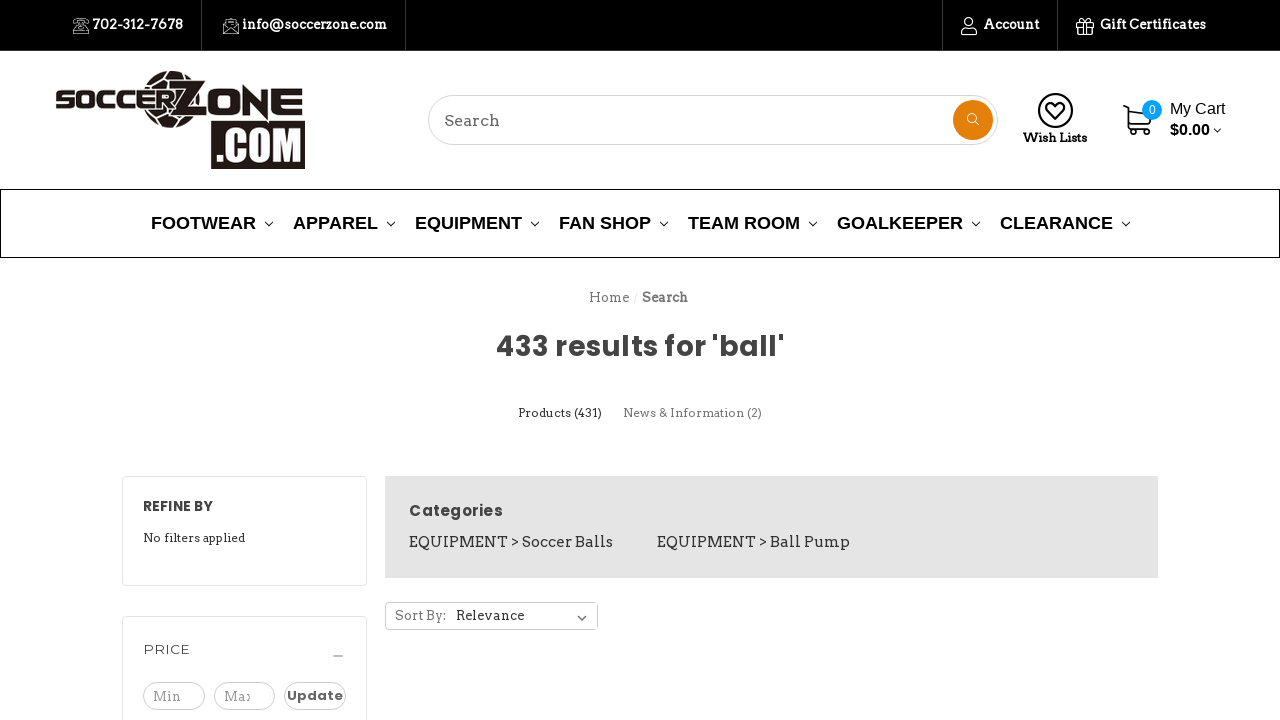

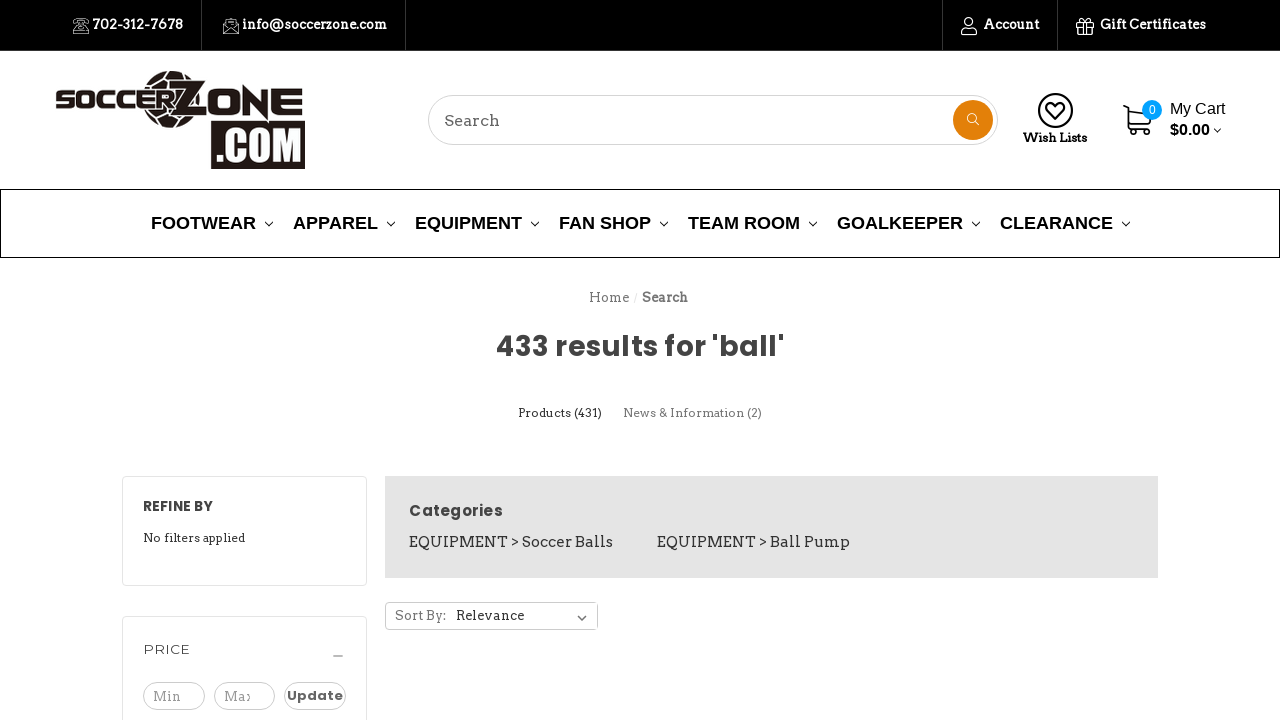